Tests the complete sentence analysis flow by entering a full sentence in the search input and submitting it for analysis.

Starting URL: https://vibescope-orpin.vercel.app

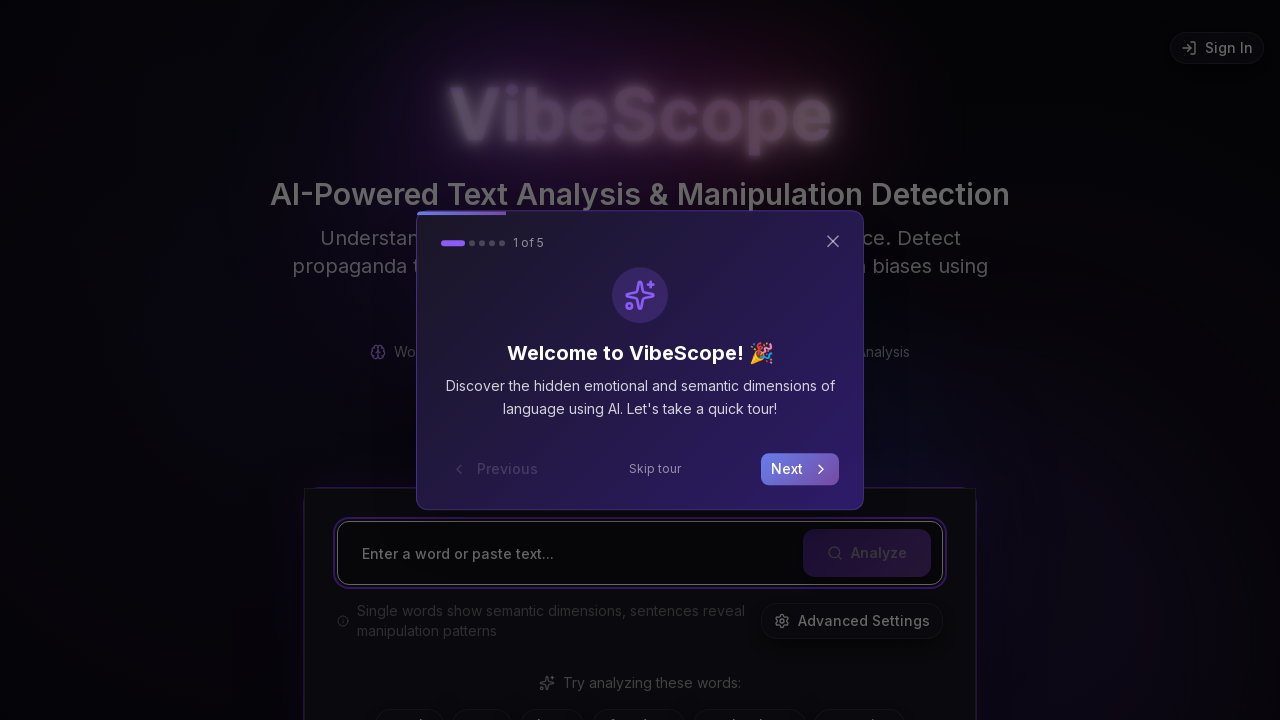

Located and waited for search input field to be visible
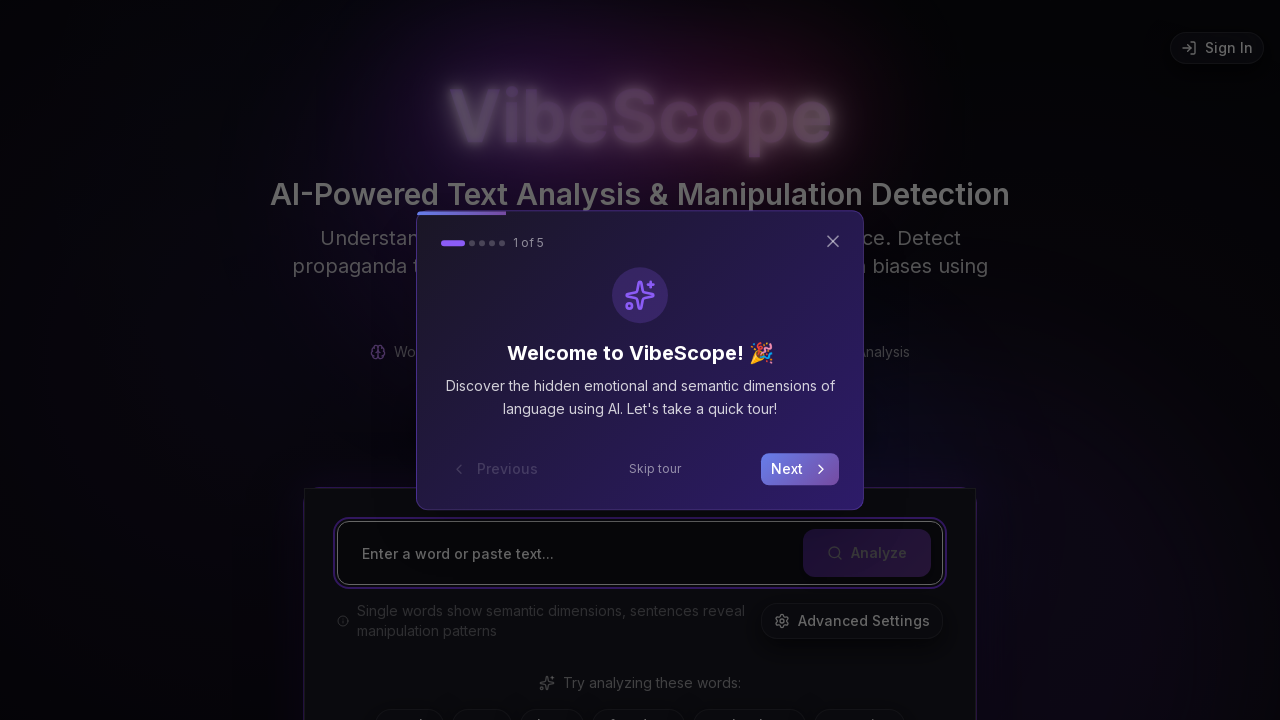

Filled search input with test sentence 'Everyone agrees this is the best solution' on input[type="text"] >> nth=0
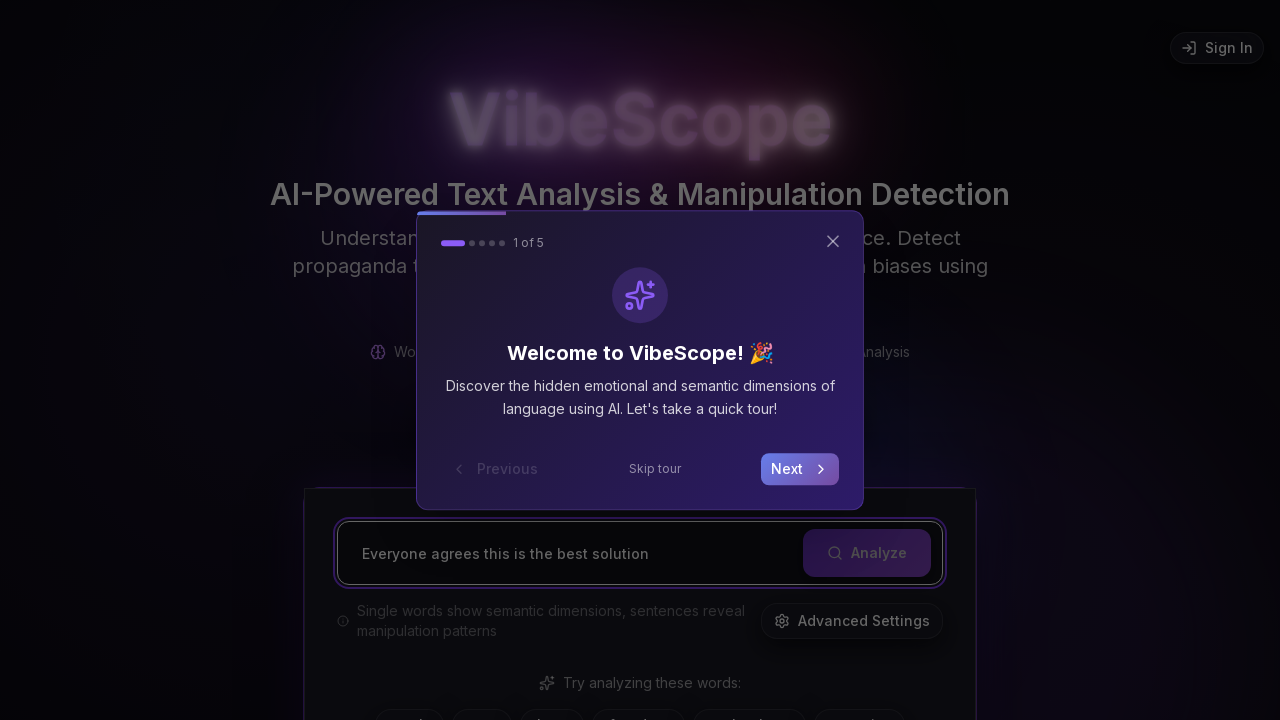

Pressed Enter to submit sentence for analysis on input[type="text"] >> nth=0
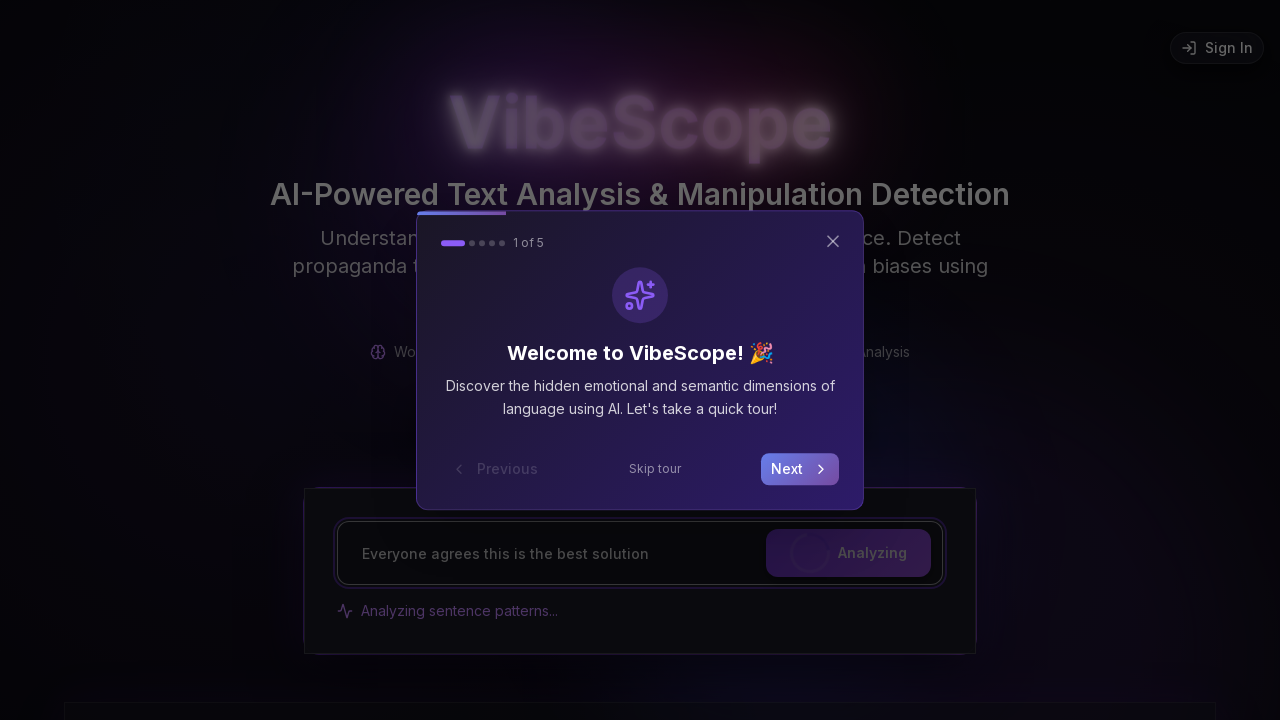

Analysis results loaded with propaganda, manipulation, or dimension analysis indicators
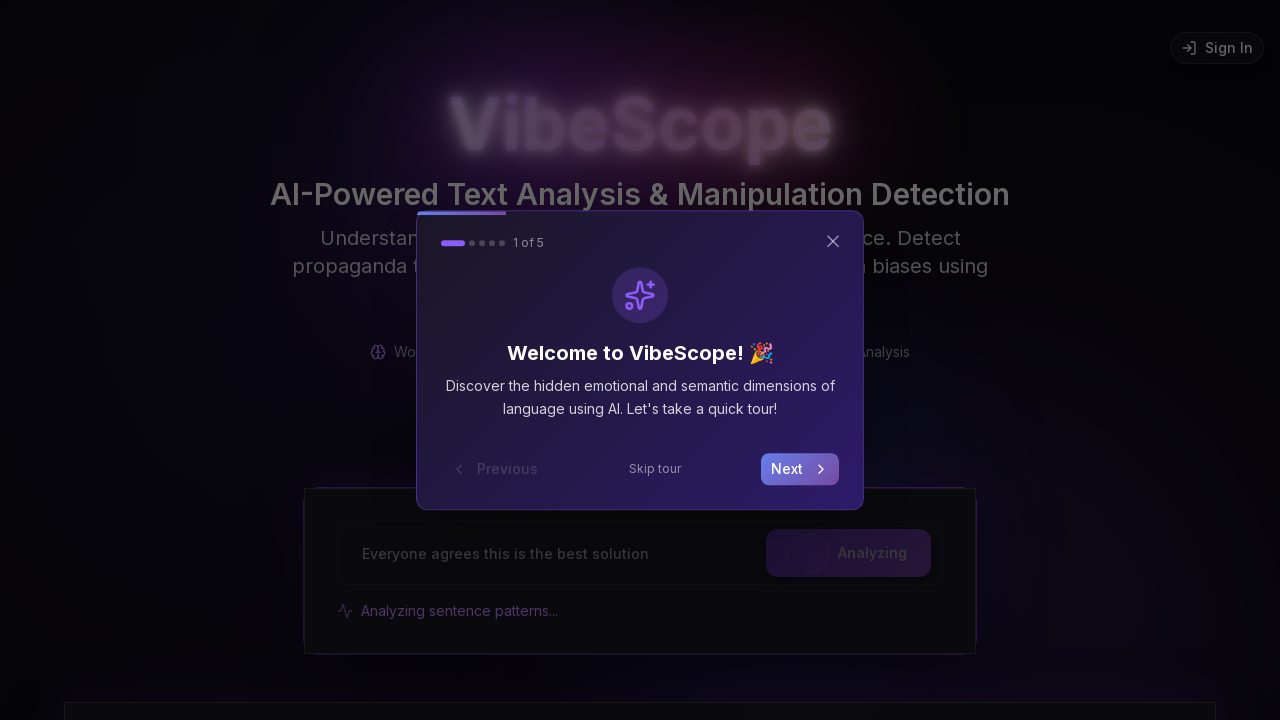

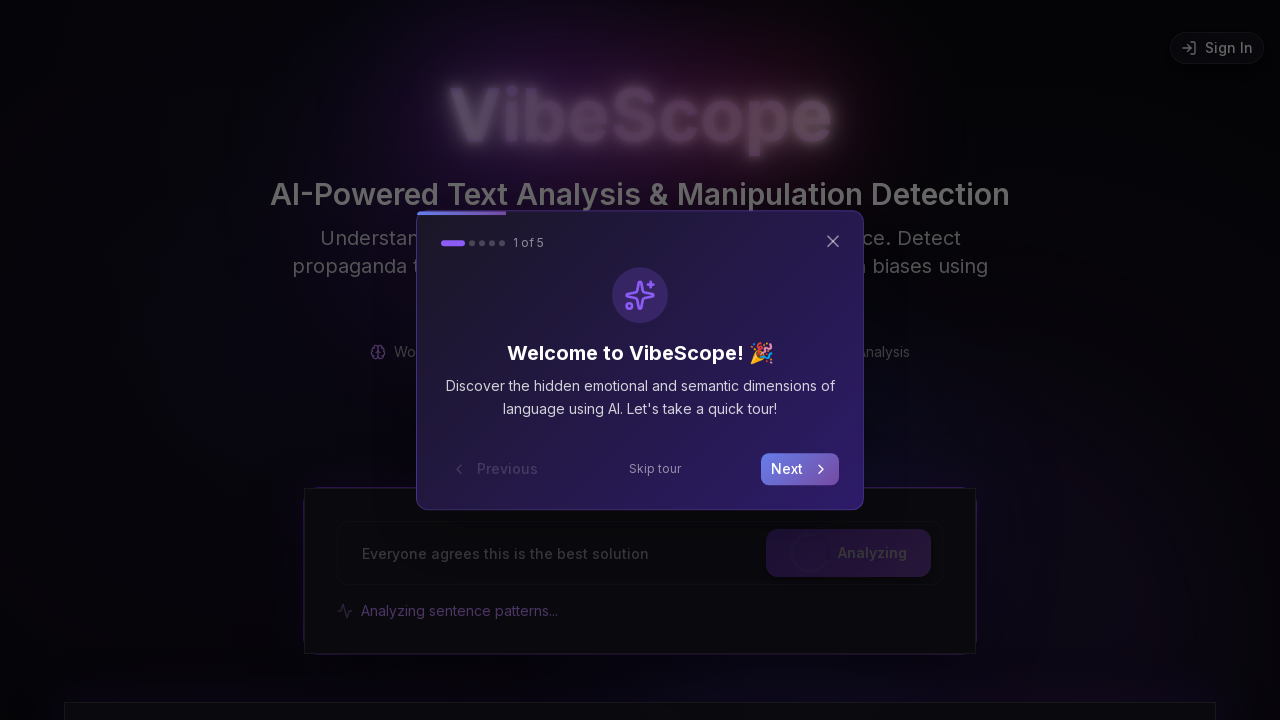